Tests drag and drop sortable functionality in both list and grid views

Starting URL: https://demoqa.com/sortable

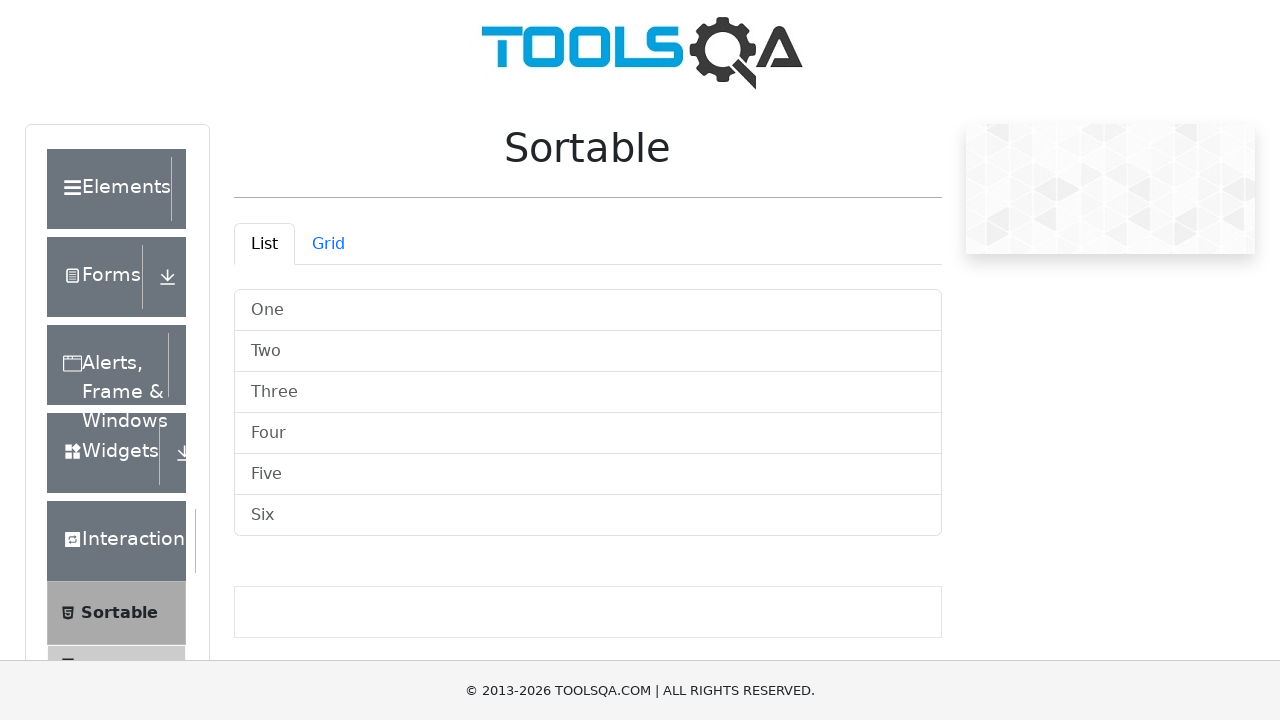

Located 'One' element in list view
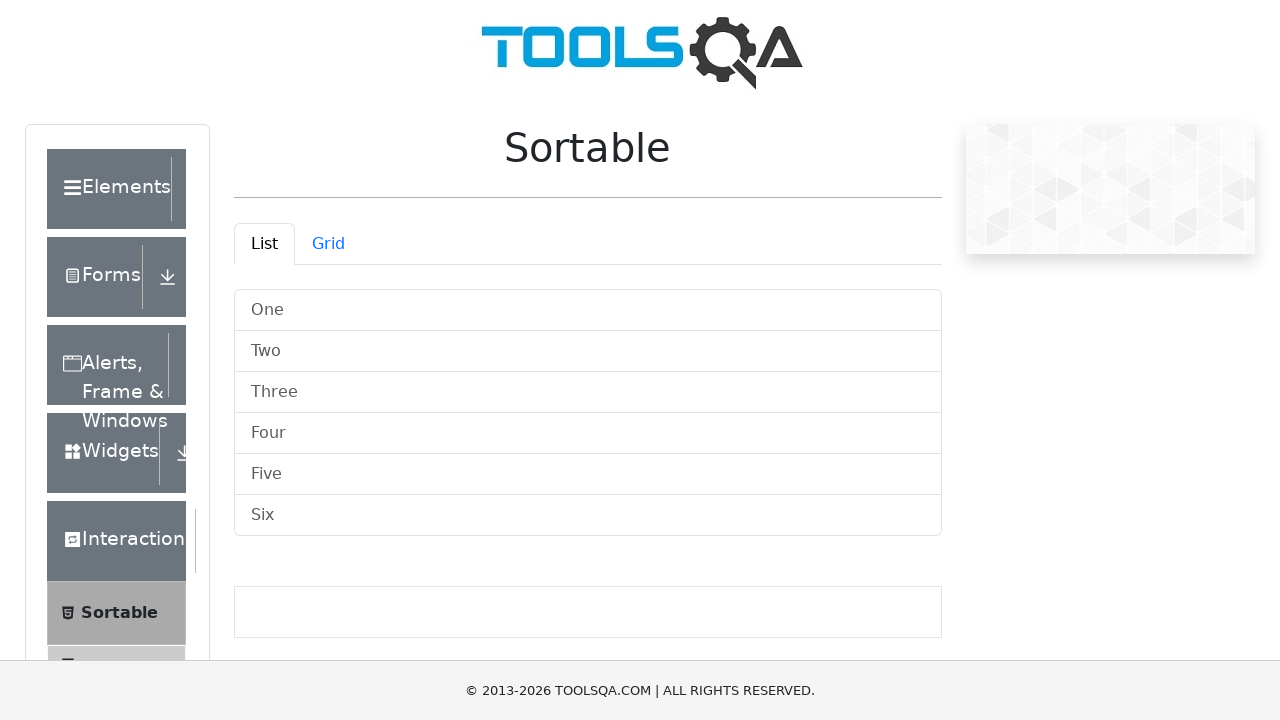

Located 'Six' element as drag target in list view
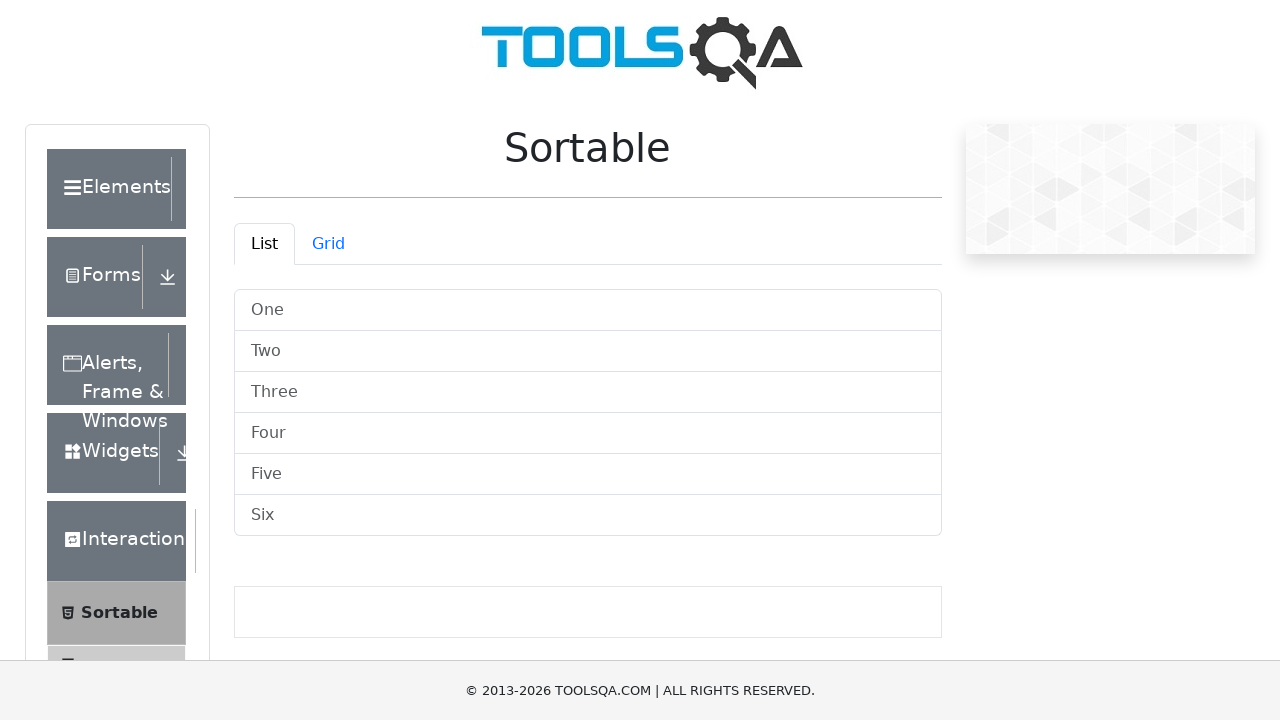

Dragged 'One' to 'Six' position in list view at (640, 360)
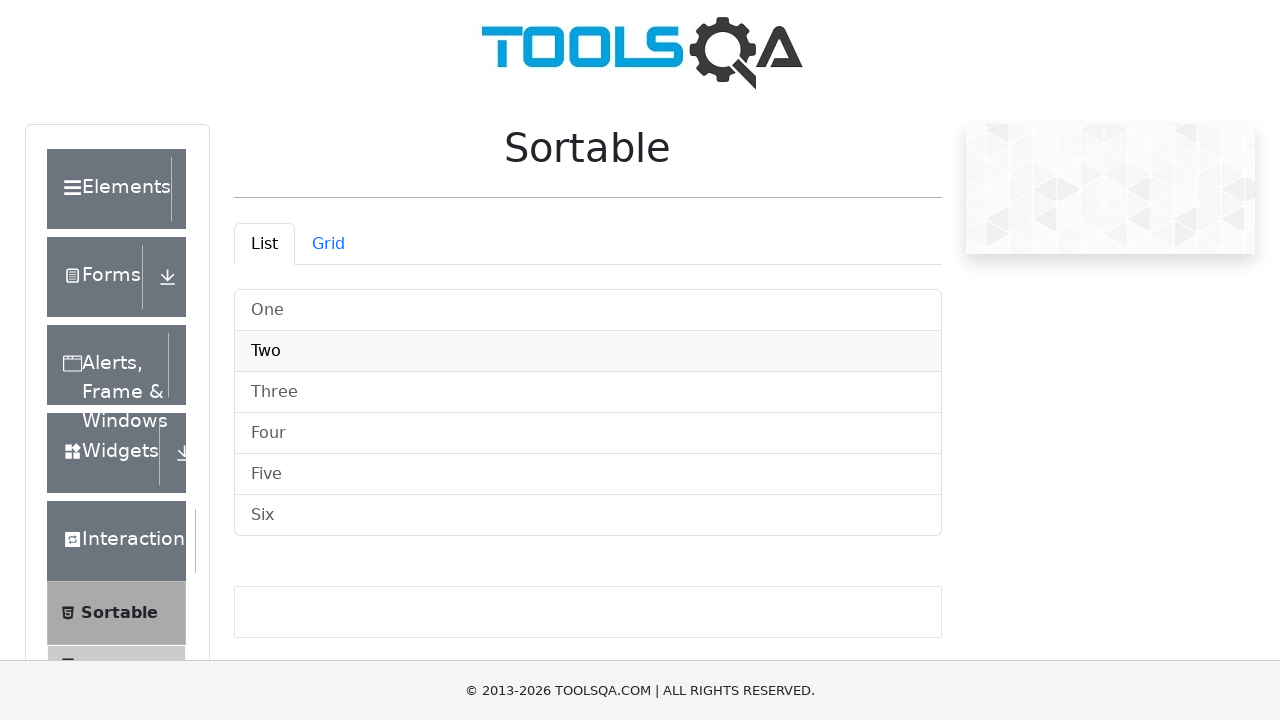

Scrolled down 500 pixels
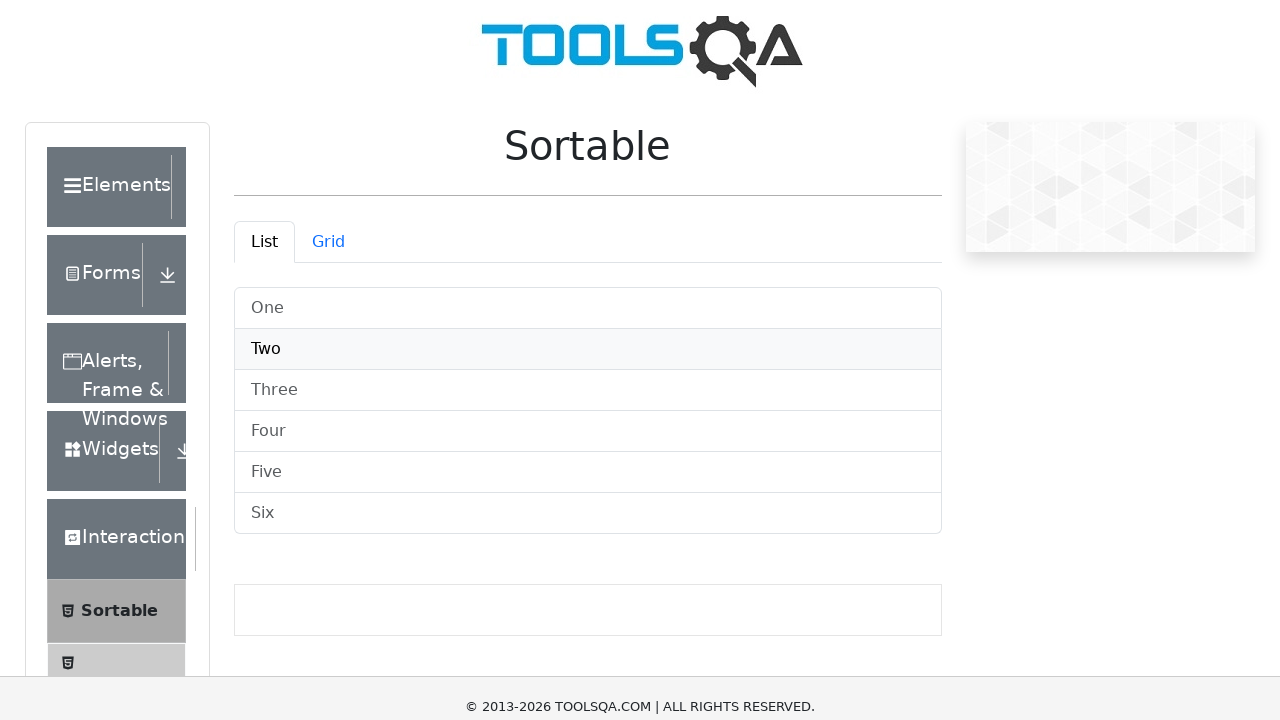

Located 'Six' element for second drag operation
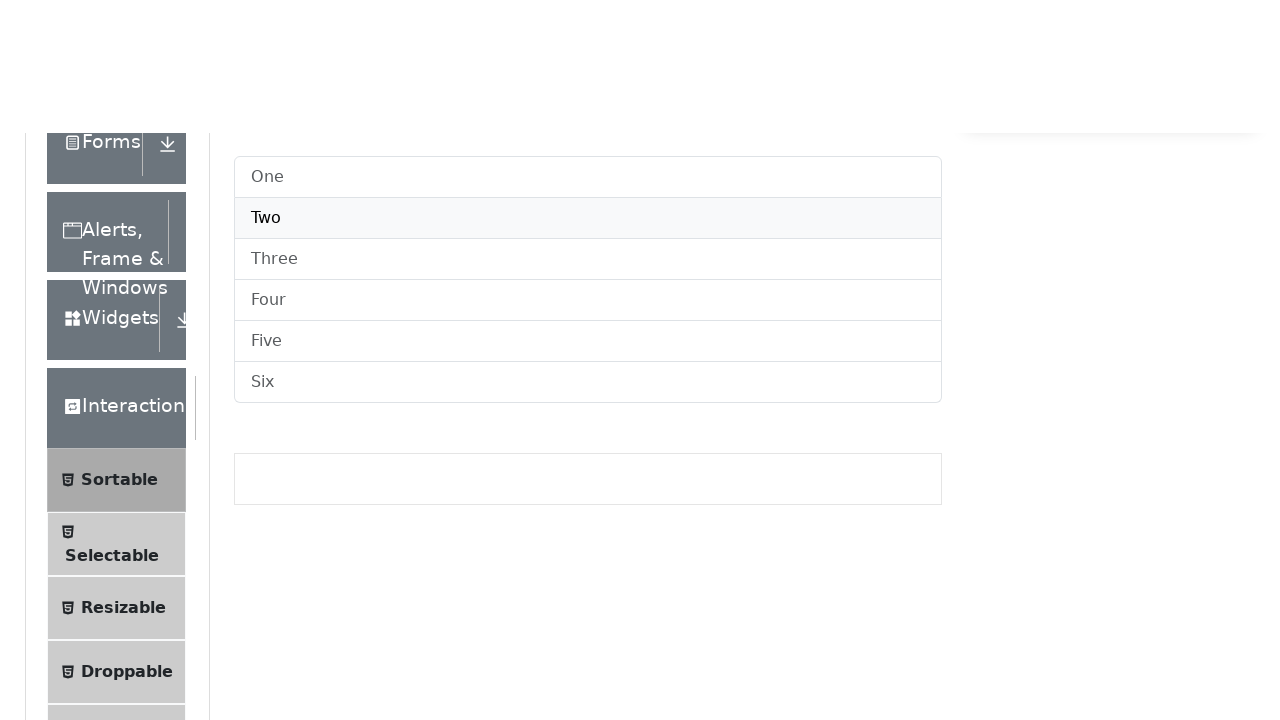

Located 'Three' element as target for second drag operation
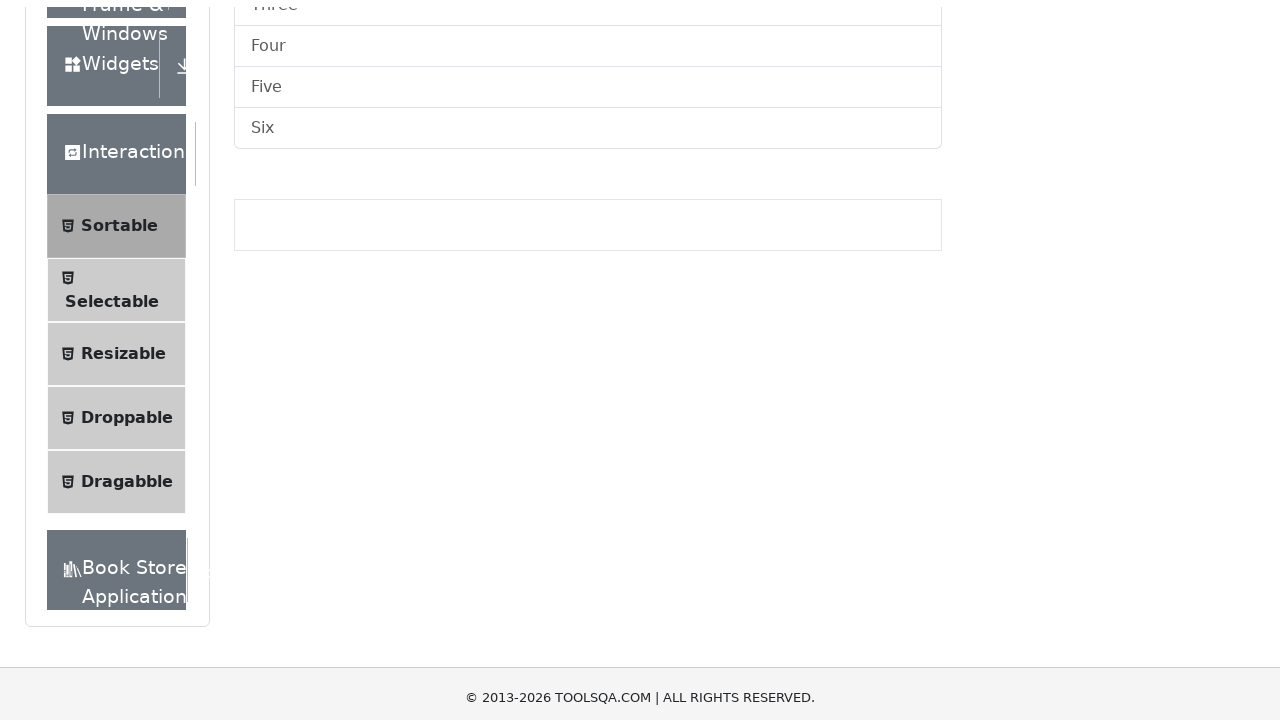

Dragged 'Six' to 'Three' position in list view at (640, 360)
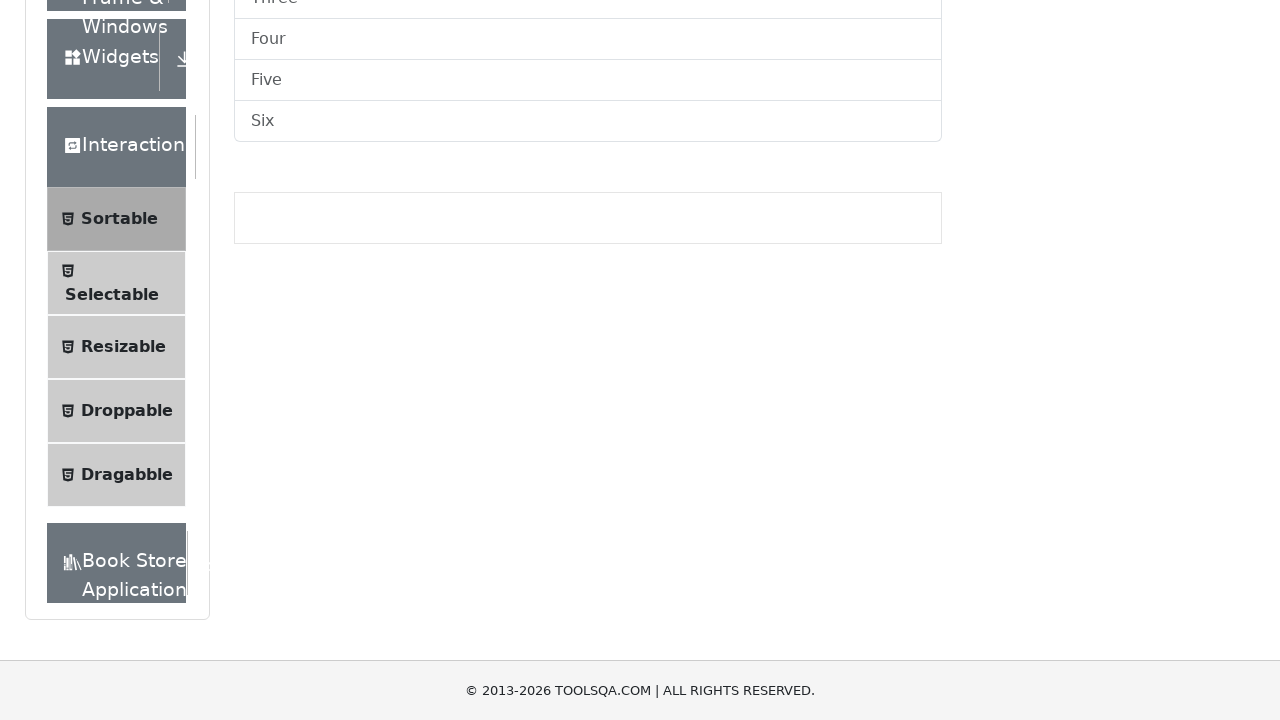

Clicked Grid tab to switch to grid view at (328, 244) on #demo-tab-grid
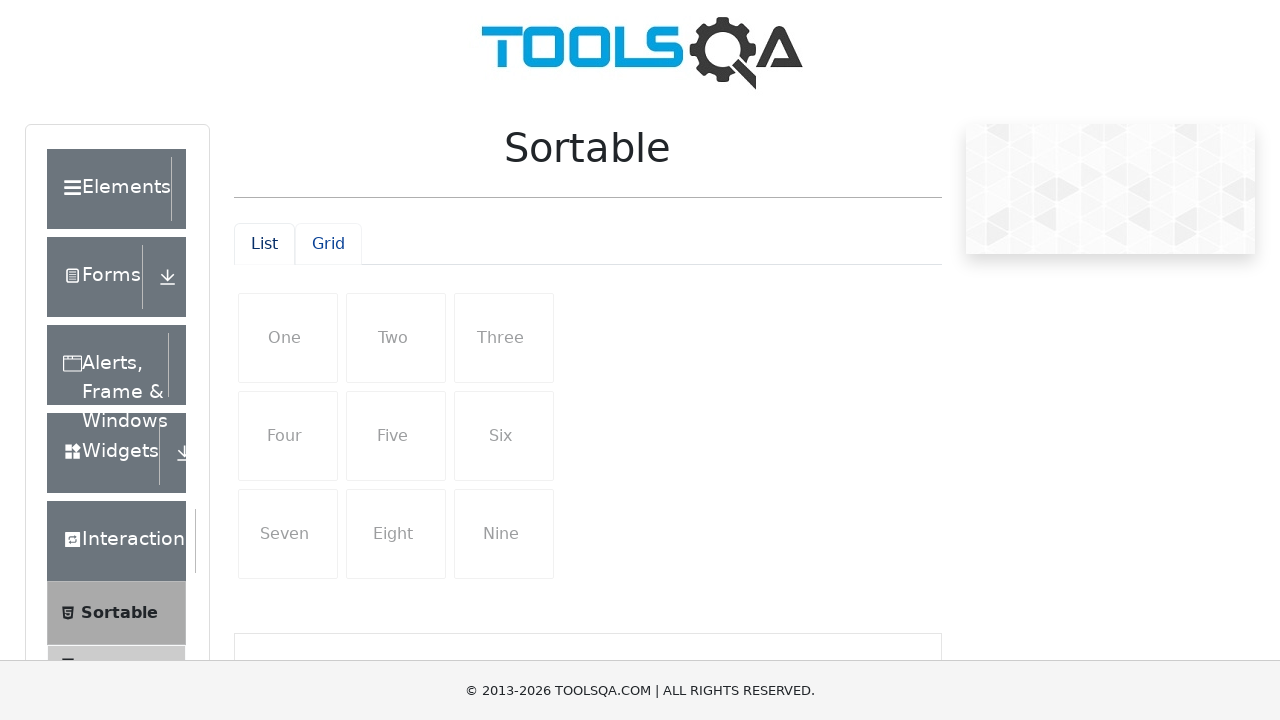

Scrolled down 500 pixels in grid view
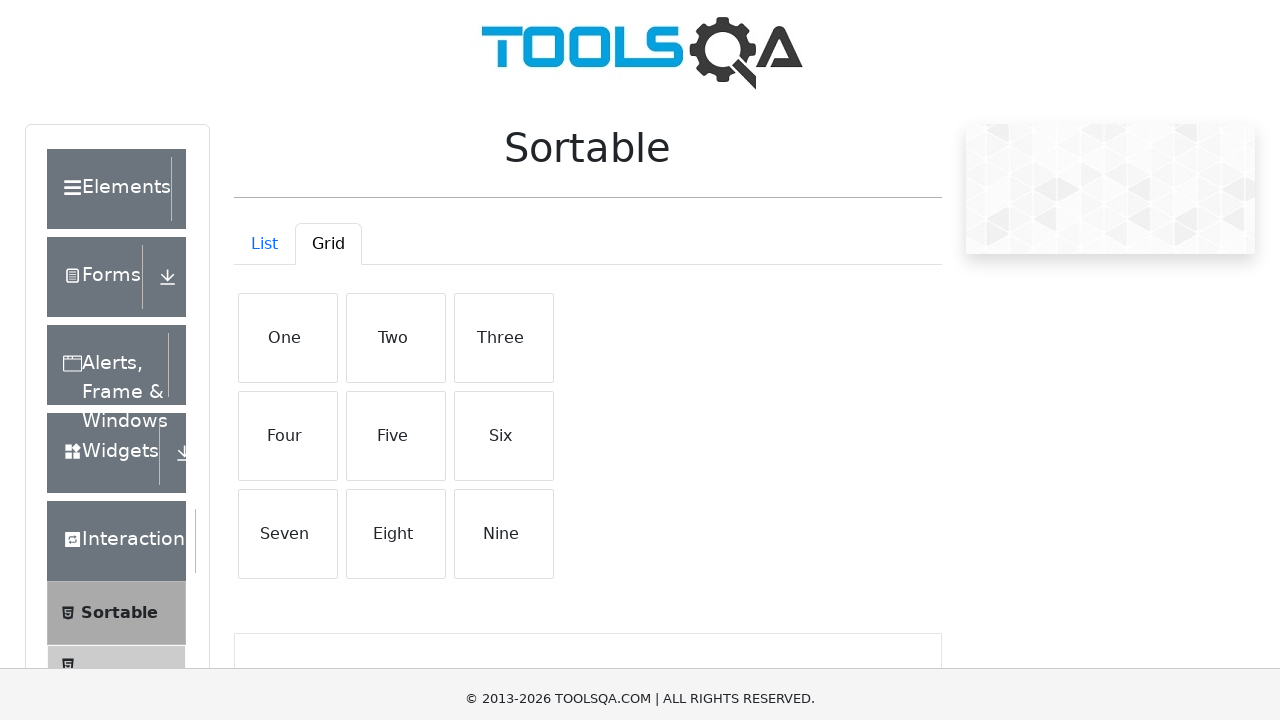

Located 'Three' element in grid view
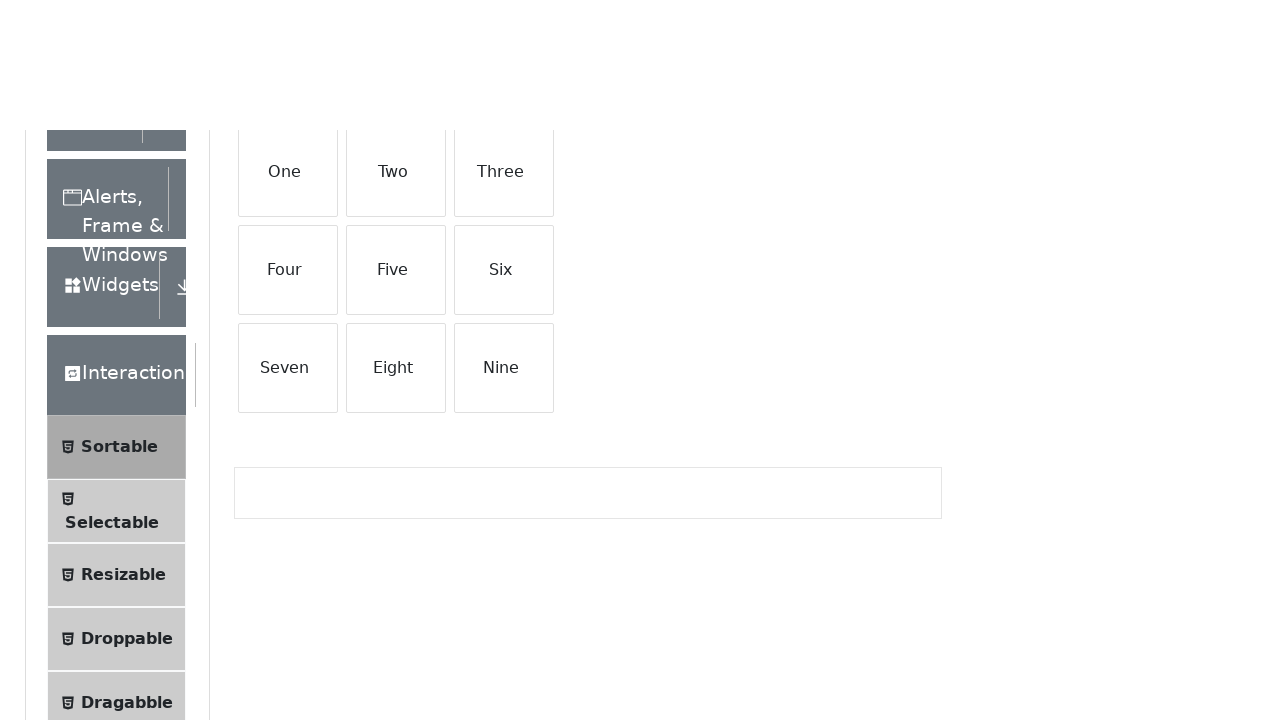

Located 'Four' element as target in grid view
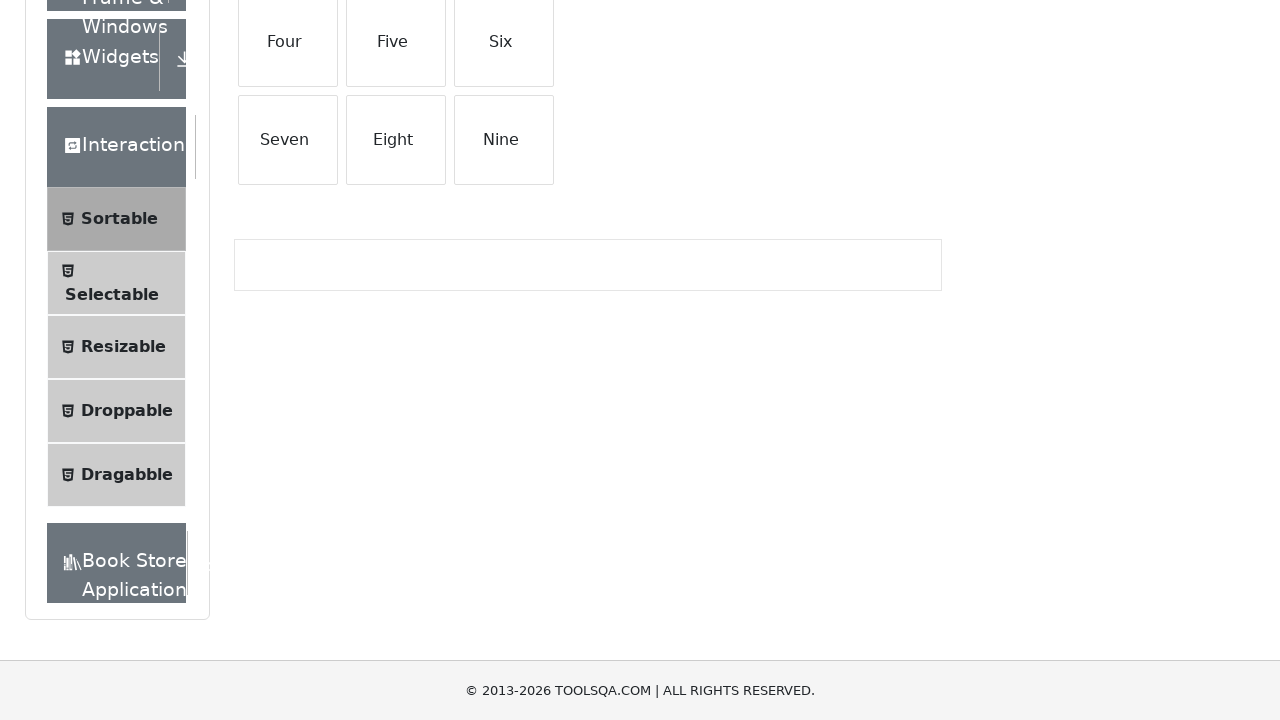

Dragged 'Three' to 'Four' position in grid view at (588, 147)
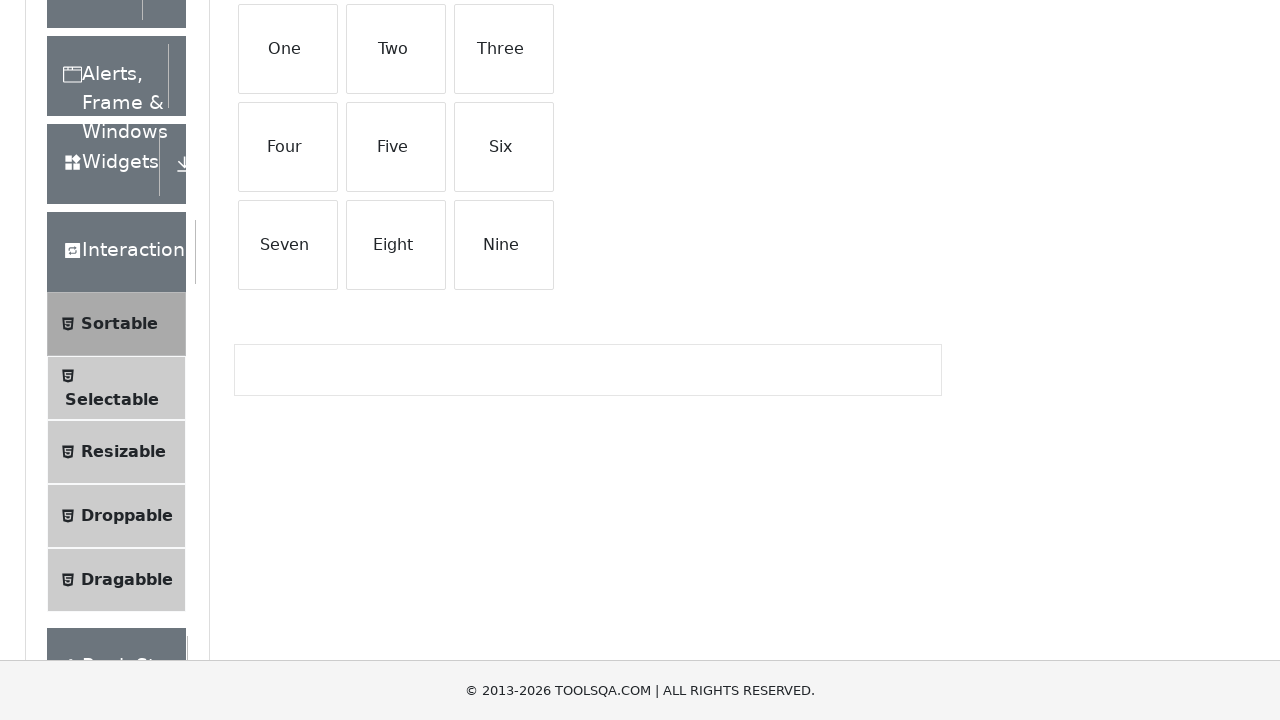

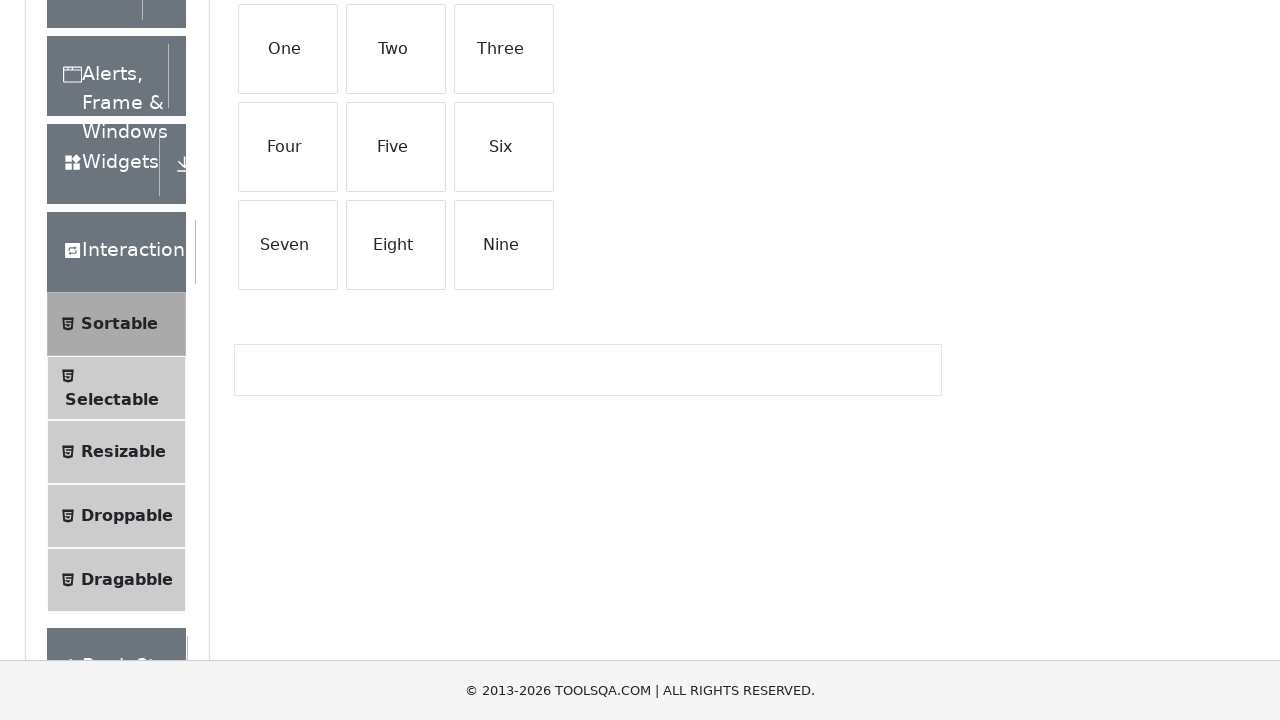